Tests navigation by clicking on A/B Testing link, verifying the page title, navigating back, and verifying the home page title

Starting URL: https://practice.cydeo.com/

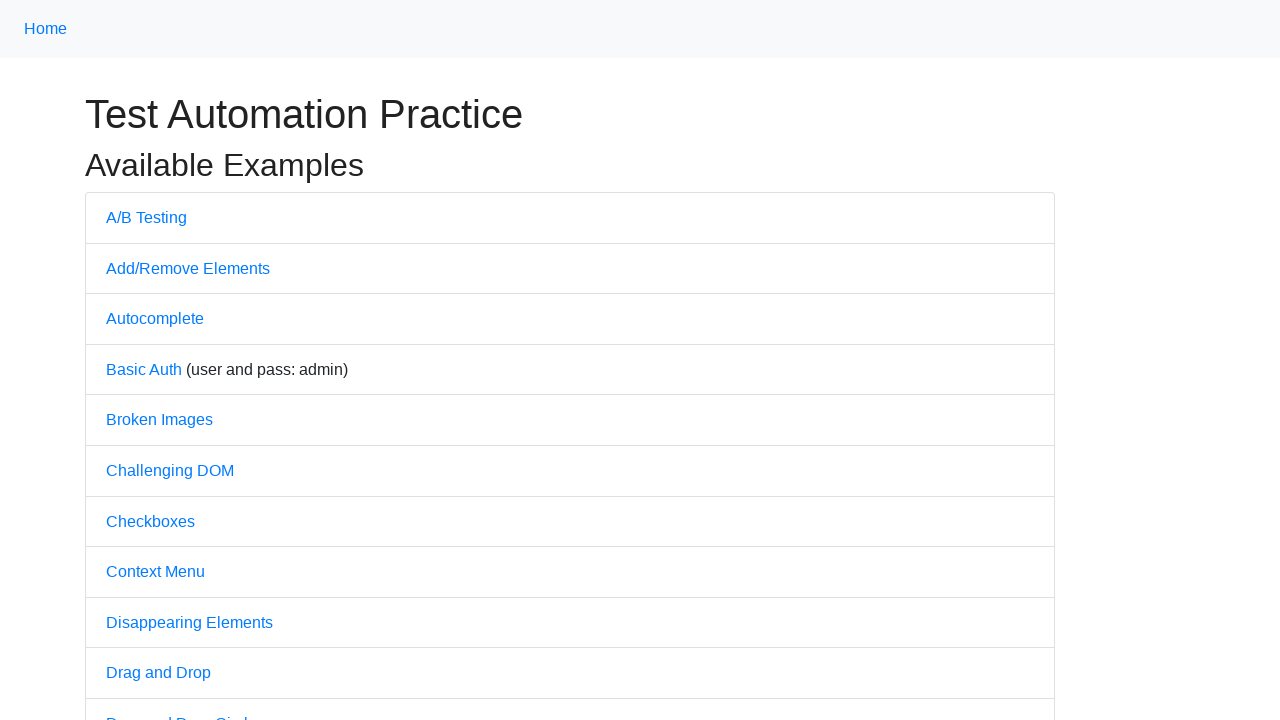

Clicked on A/B Testing link at (146, 217) on text=A/B Testing
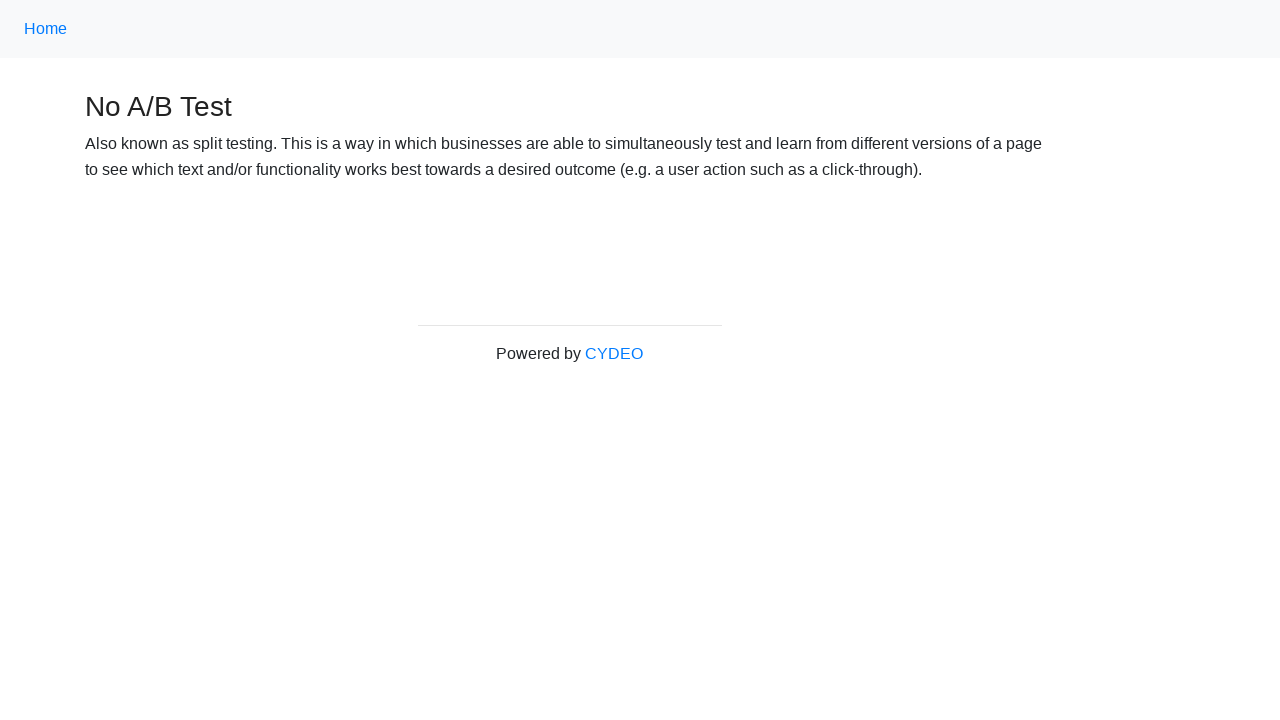

Verified A/B Testing page title is 'No A/B Test'
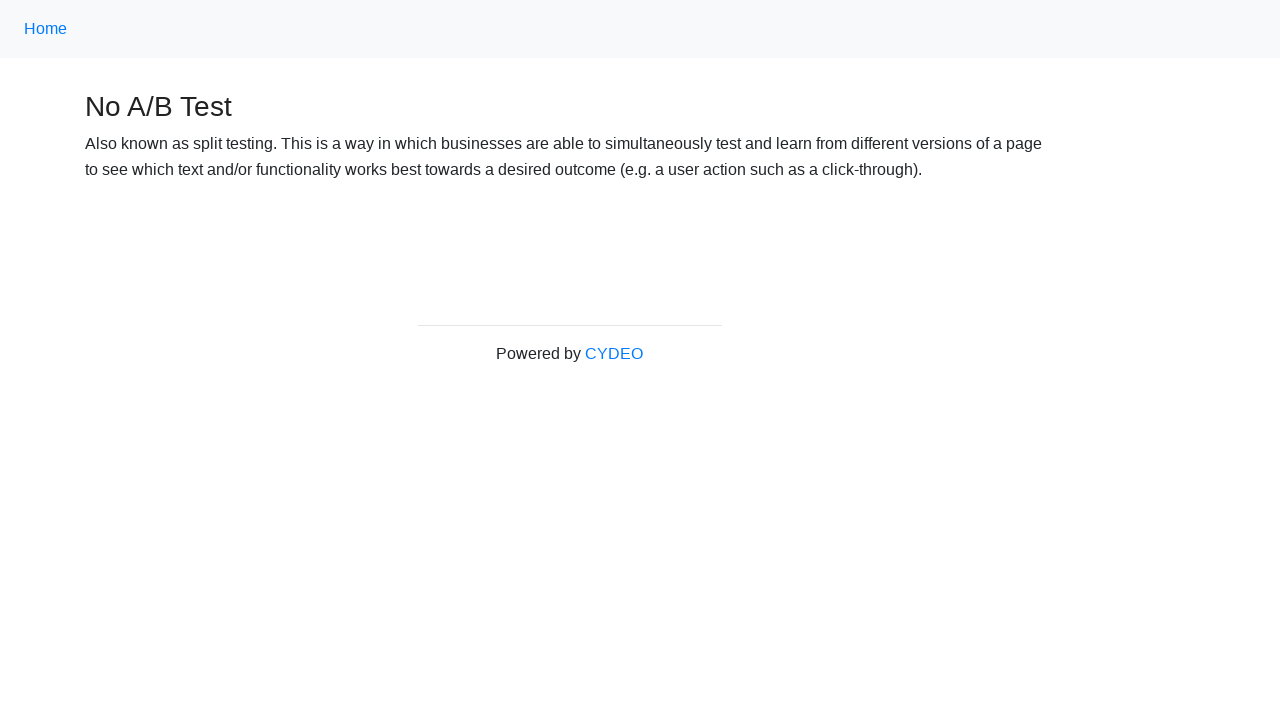

Navigated back to home page
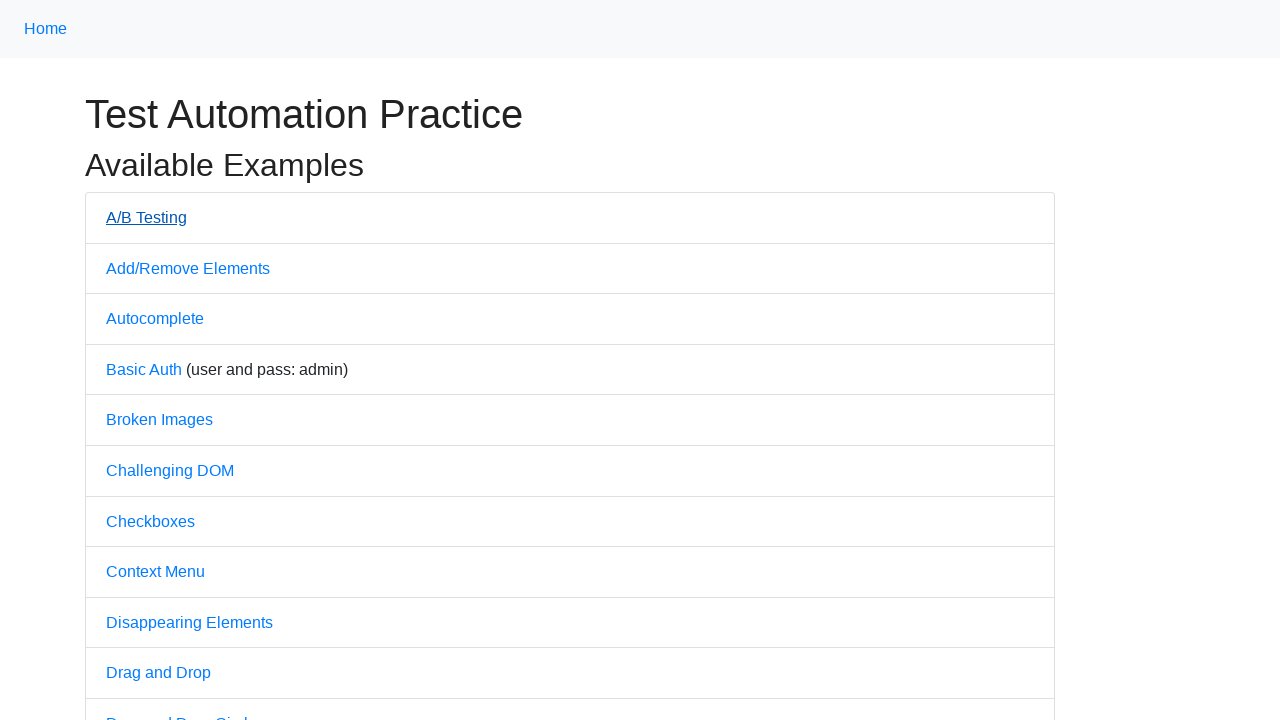

Verified home page title is 'Practice'
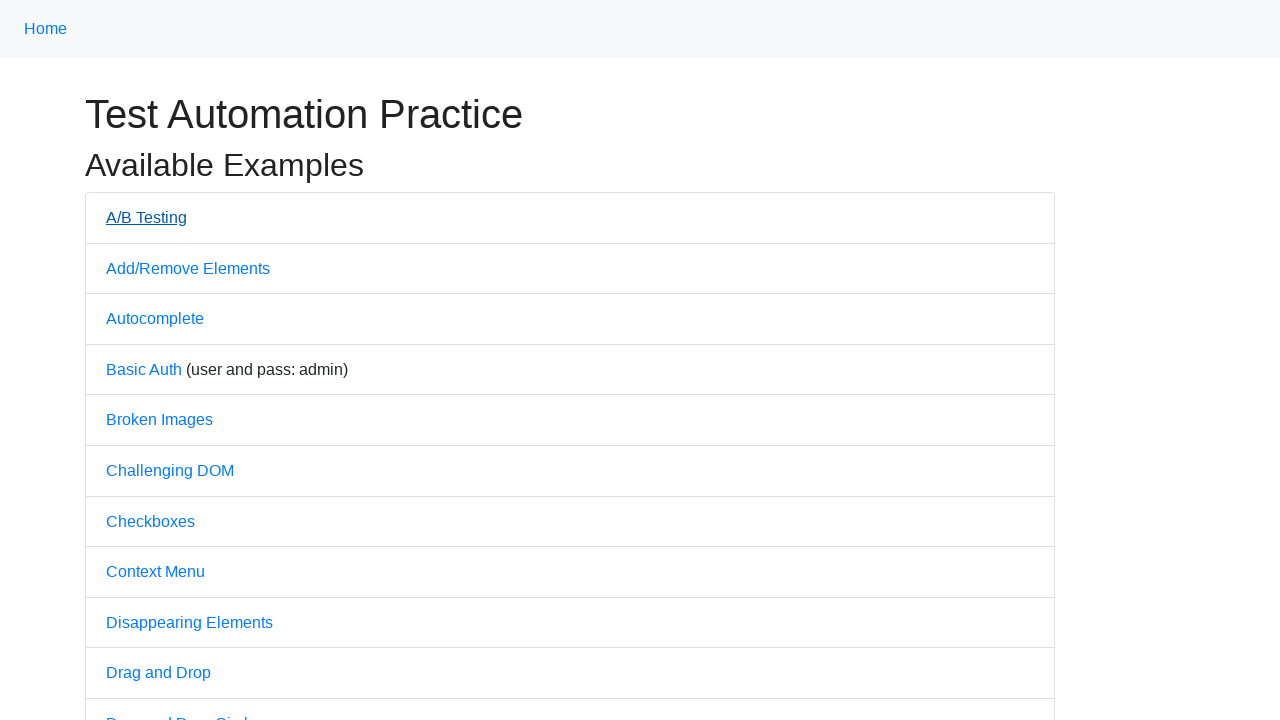

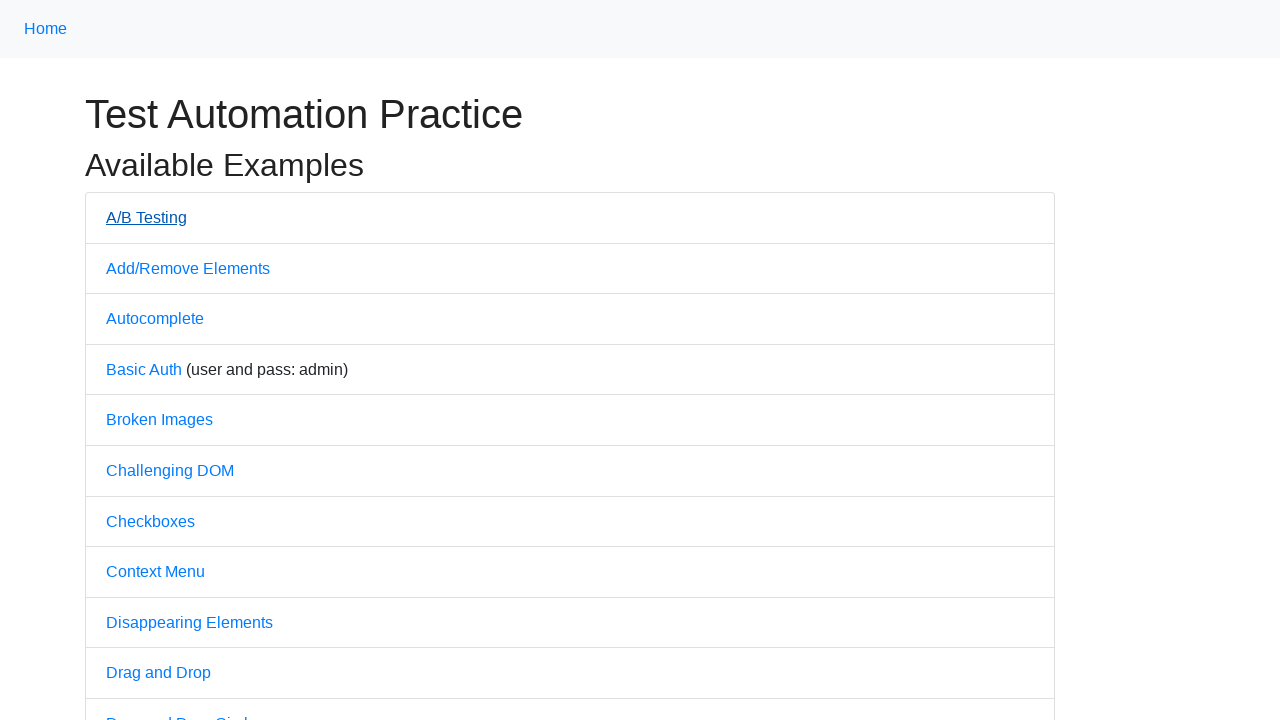